Tests double-click action by double-clicking a Copy Text button

Starting URL: https://testautomationpractice.blogspot.com/

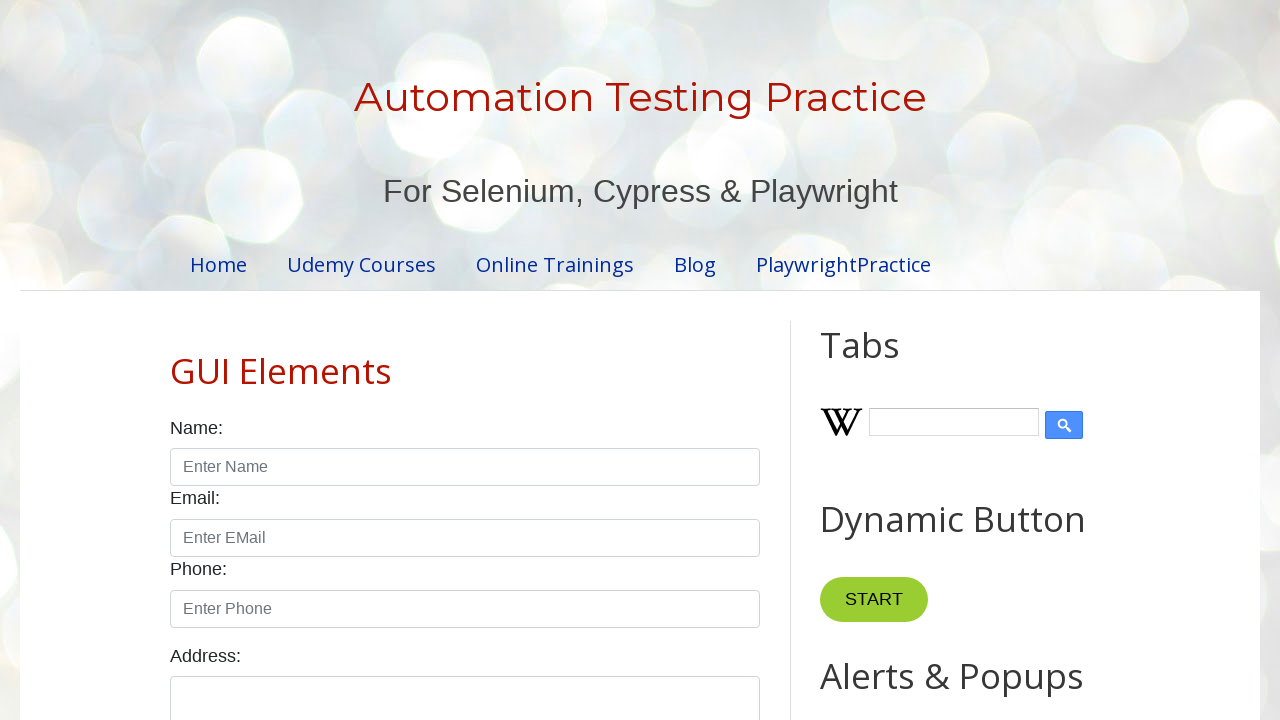

Navigated to https://testautomationpractice.blogspot.com/
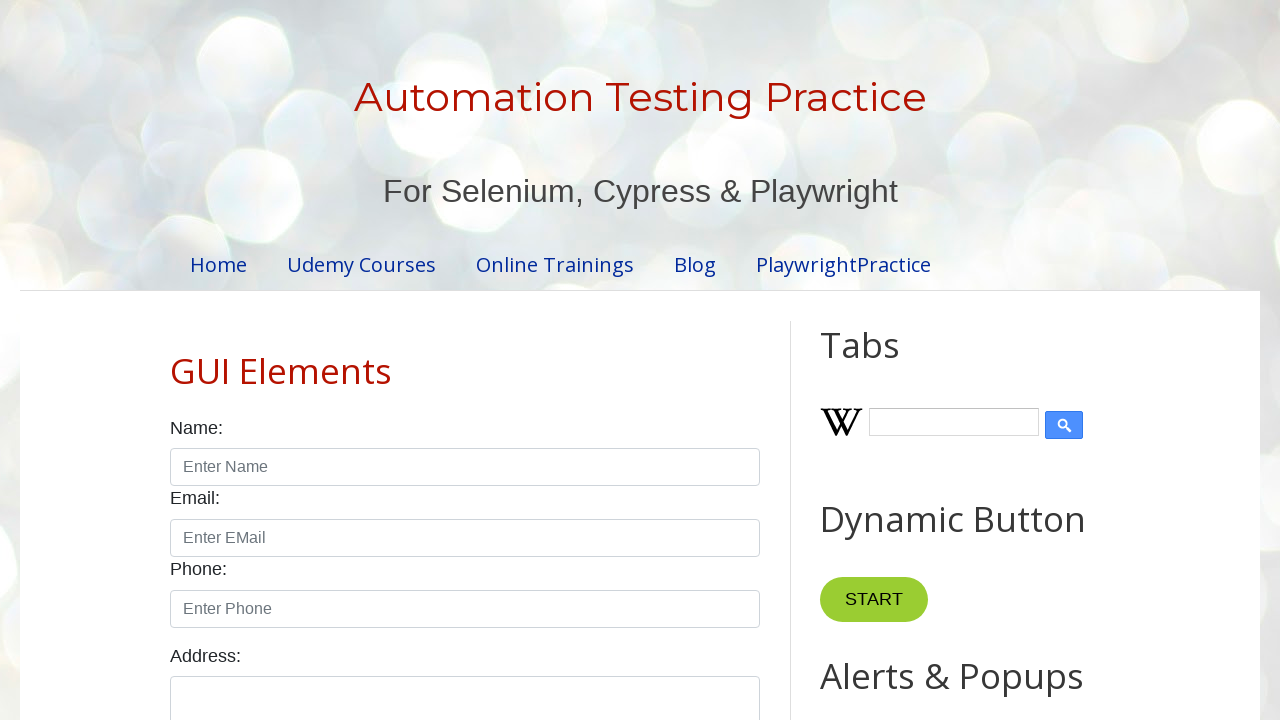

Double-clicked the Copy Text button at (885, 360) on xpath=//button[normalize-space()="Copy Text"]
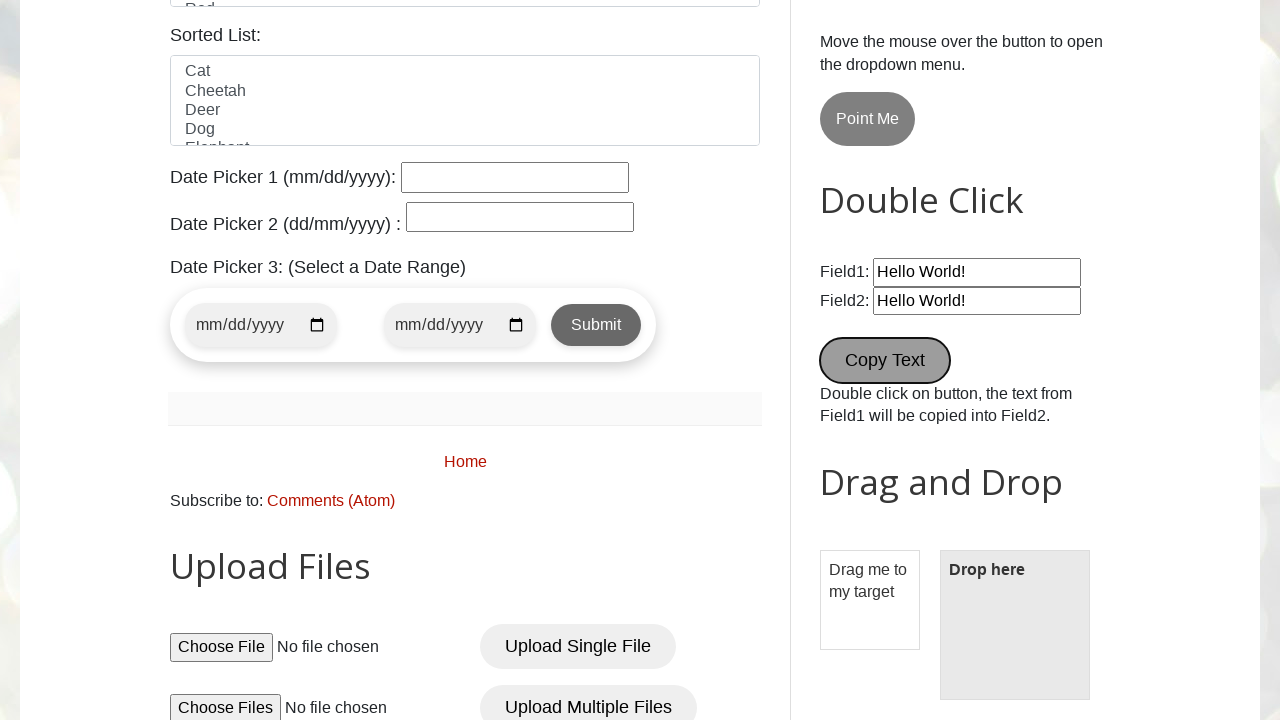

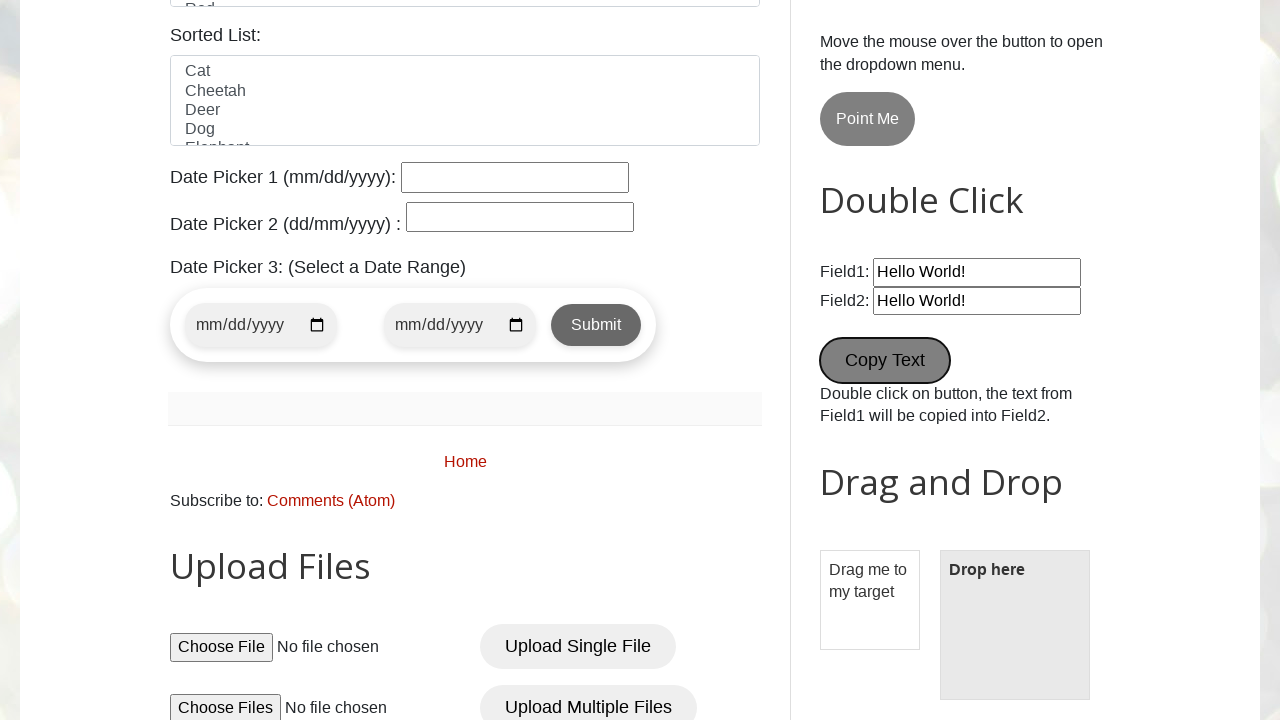